Tests a simple registration form by filling in first name, last name, email, and phone number fields, then submitting the form and handling the confirmation alert.

Starting URL: https://v1.training-support.net/selenium/simple-form

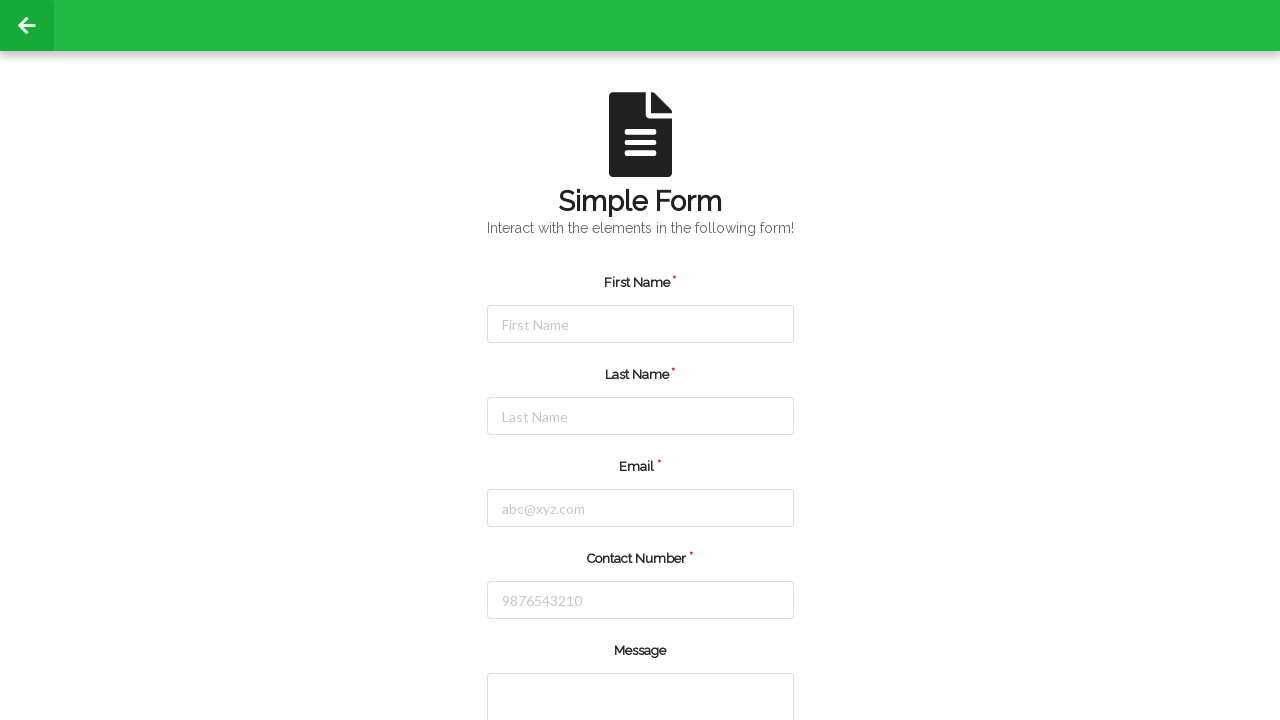

Filled first name field with 'Michael' on #firstName
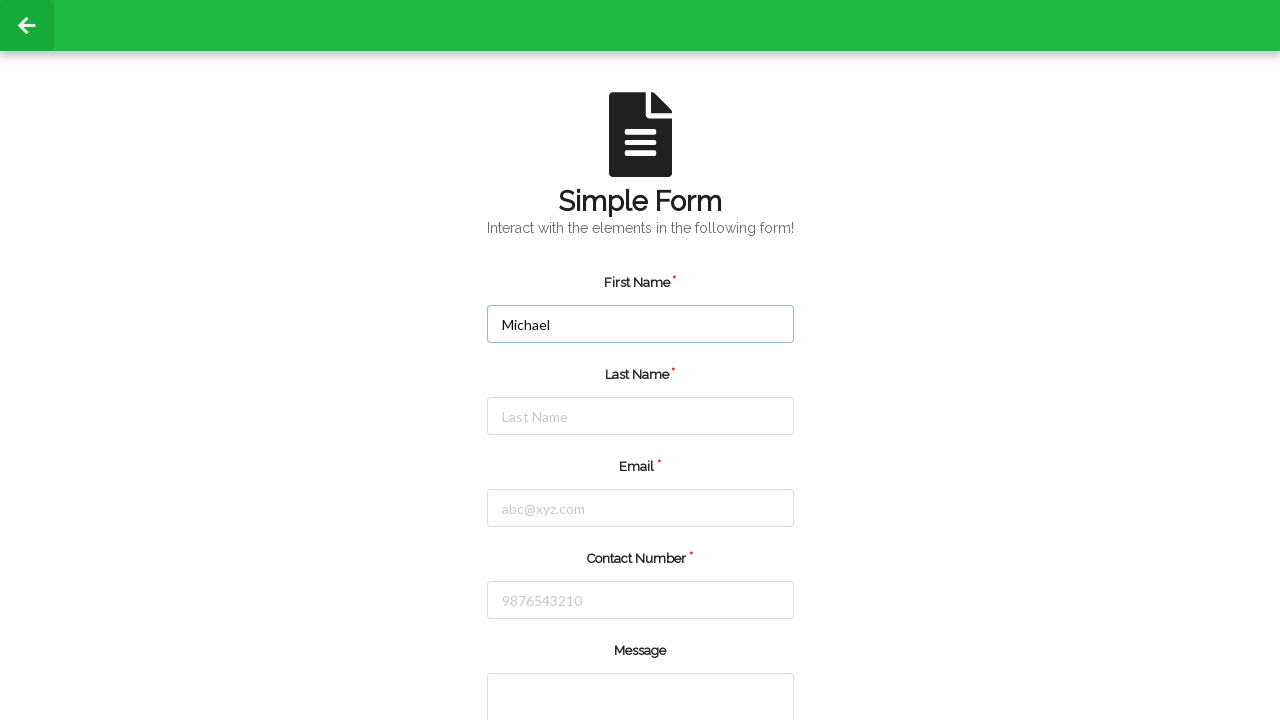

Filled last name field with 'Johnson' on #lastName
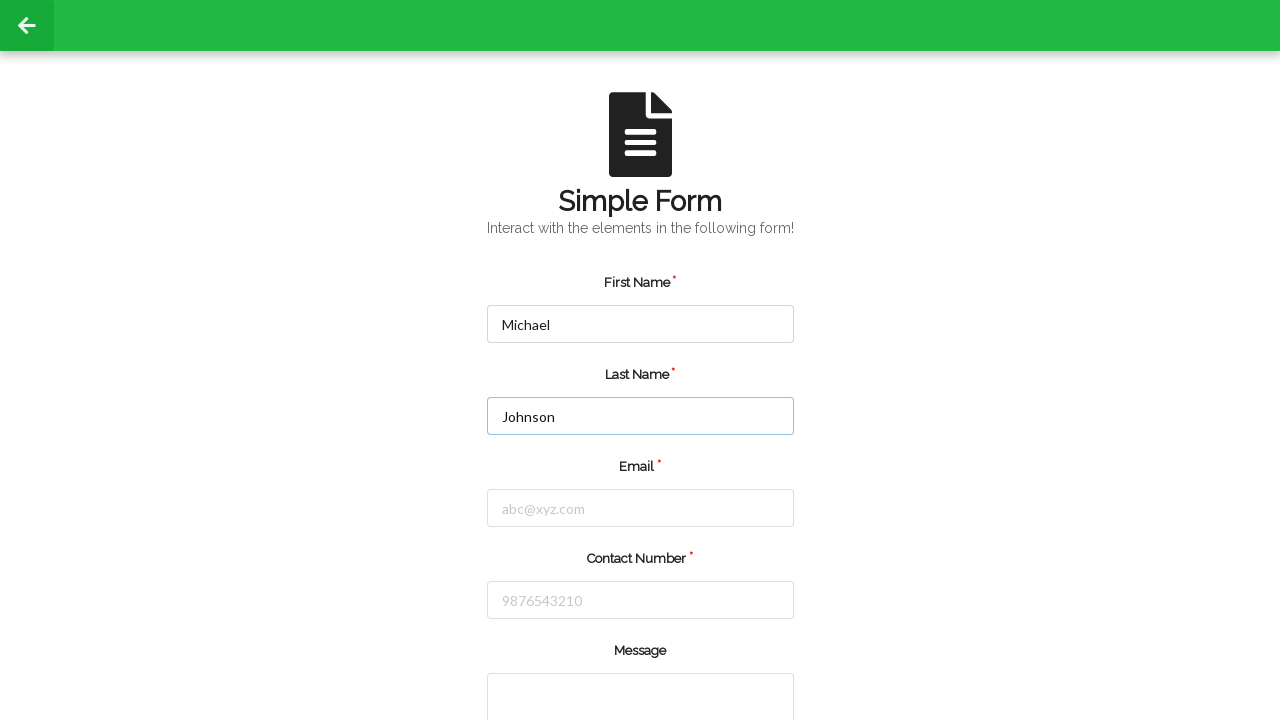

Filled email field with 'michael.johnson@testmail.com' on #email
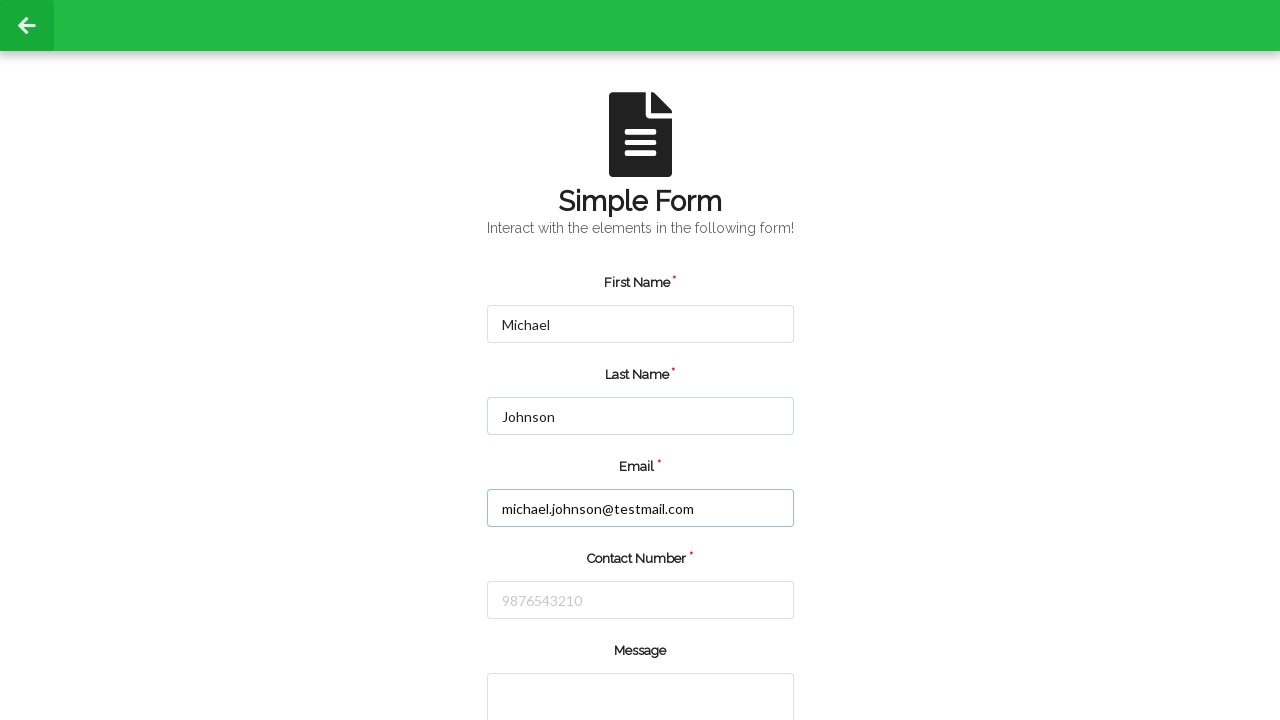

Filled phone number field with '5551234567' on #number
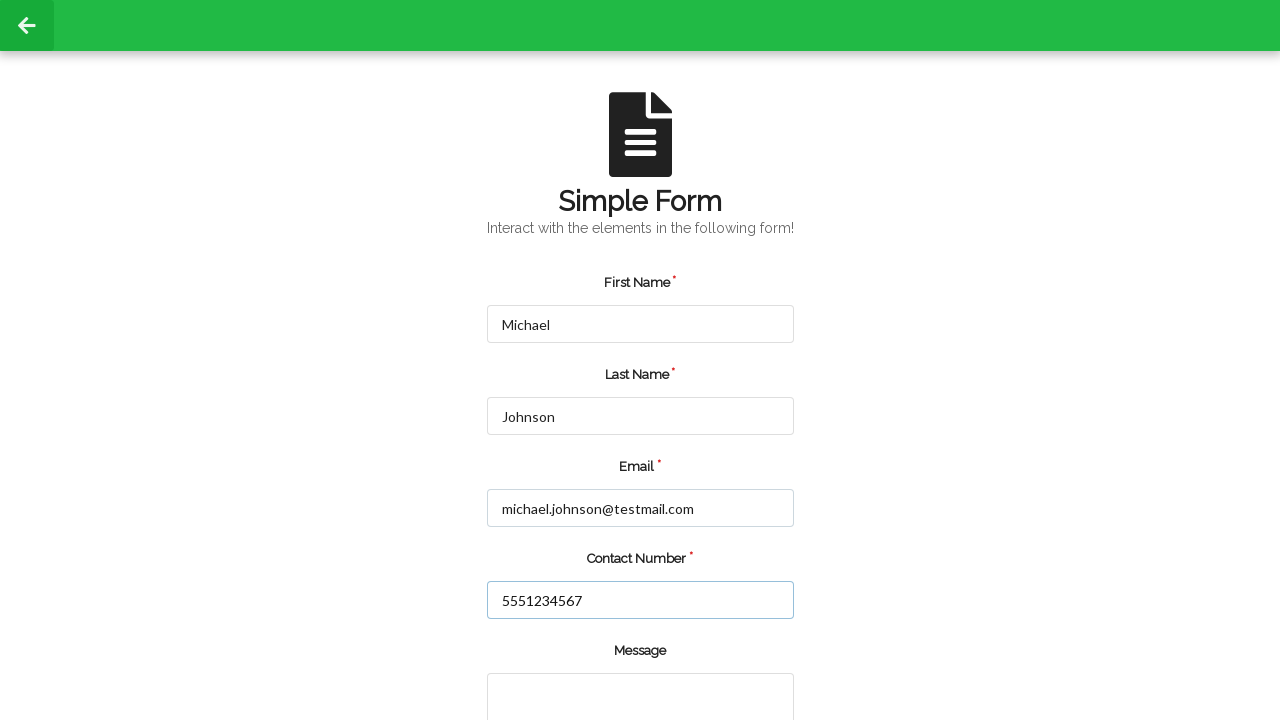

Clicked the submit button at (558, 660) on input.green
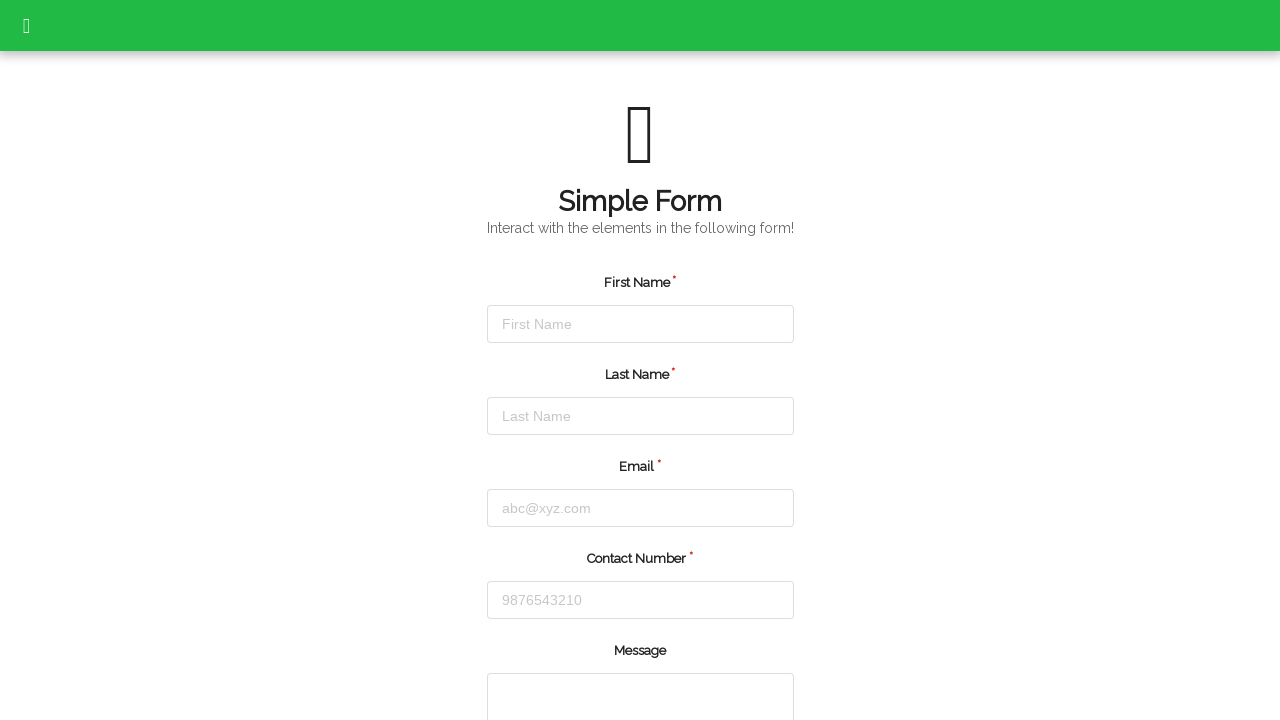

Set up dialog handler to accept confirmation alert
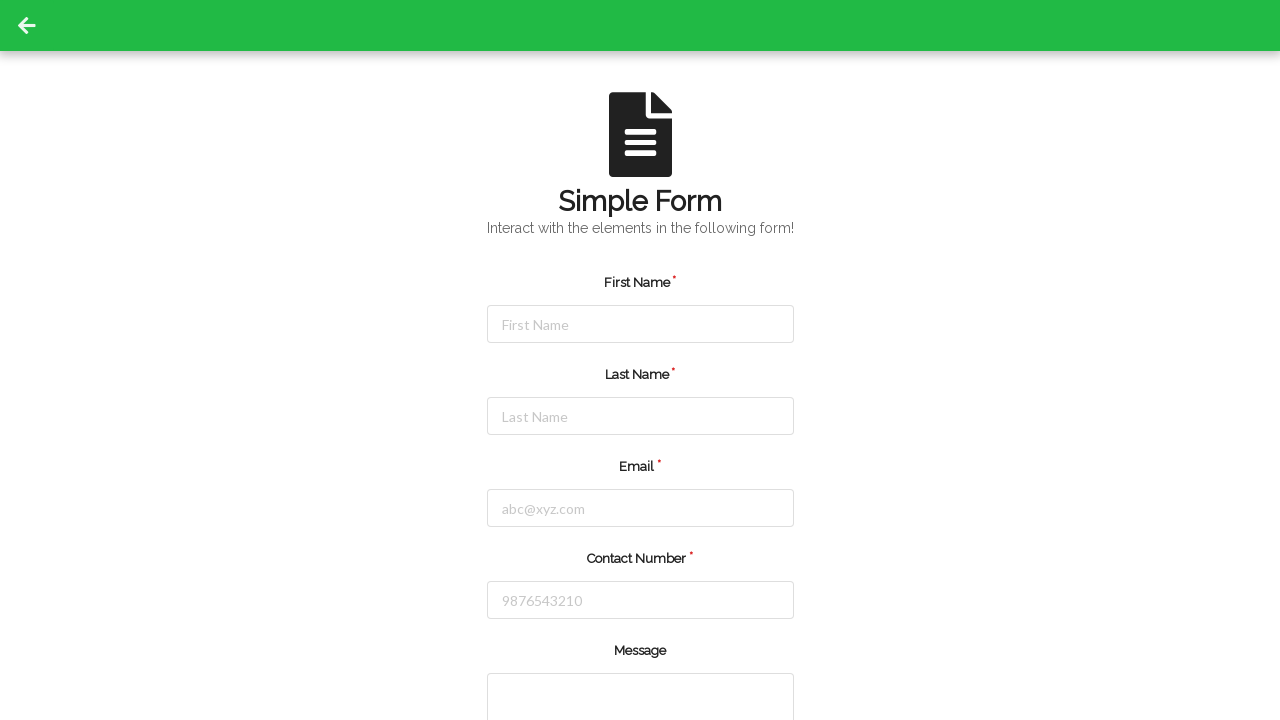

Waited for alert to appear and be handled
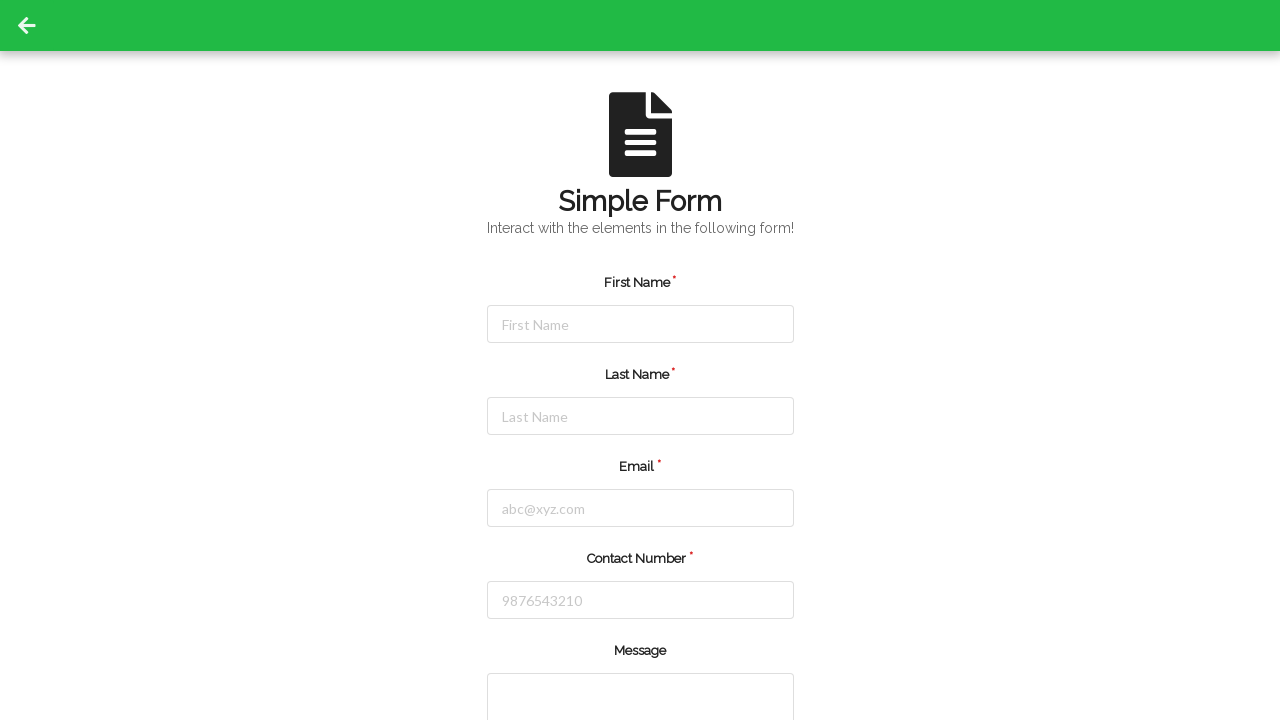

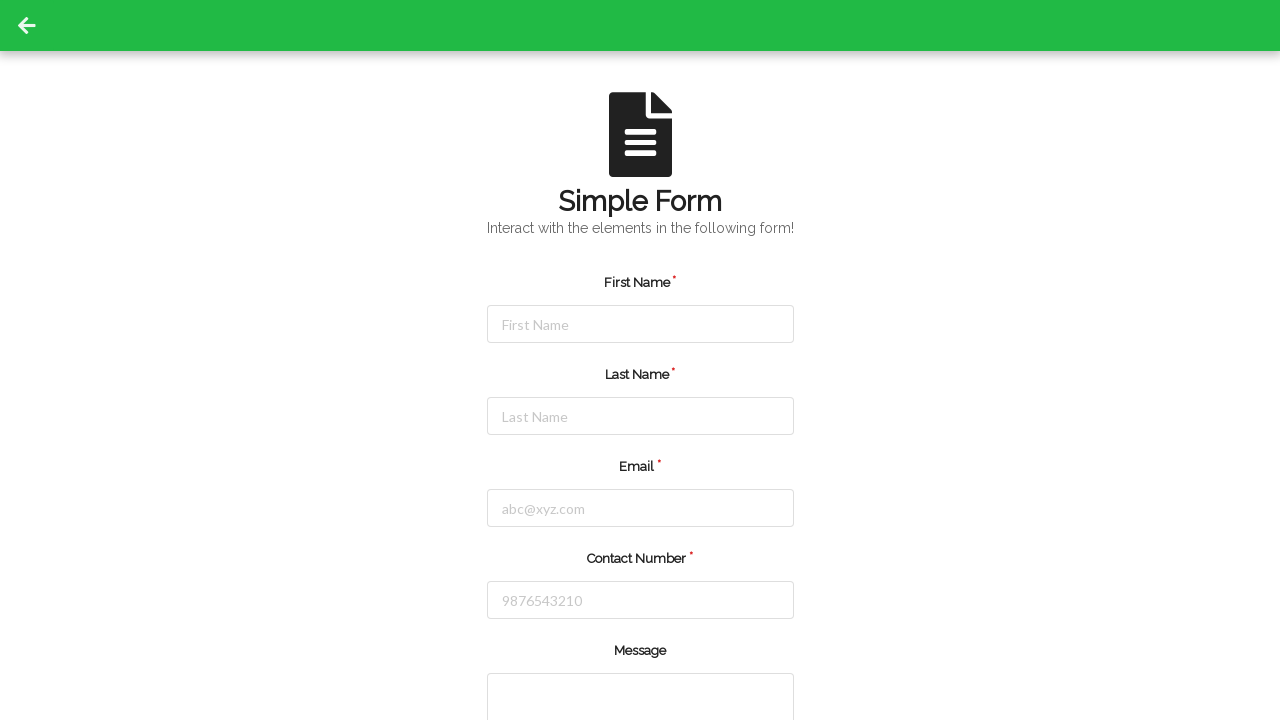